Tests dropdown selection functionality by selecting options using different methods (by index, value, and visible text) and verifying the selection

Starting URL: https://www.hyrtutorials.com/p/html-dropdown-elements-practice.html

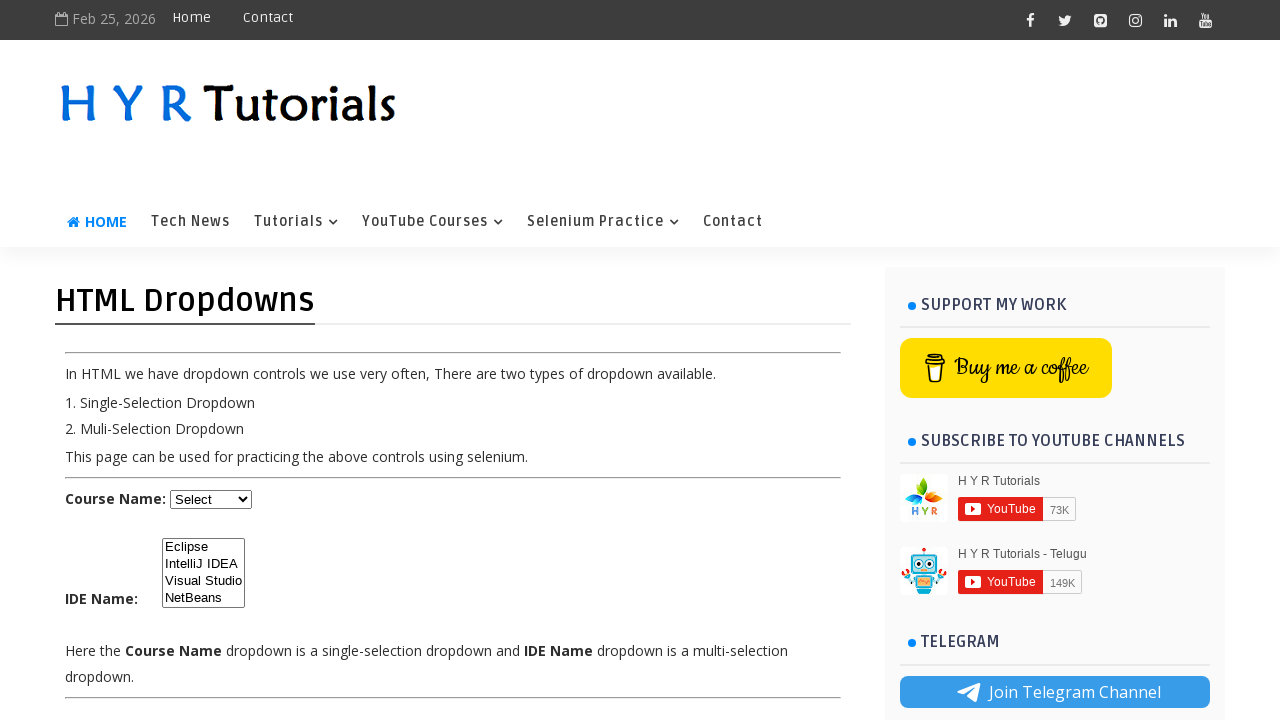

Located the course dropdown element
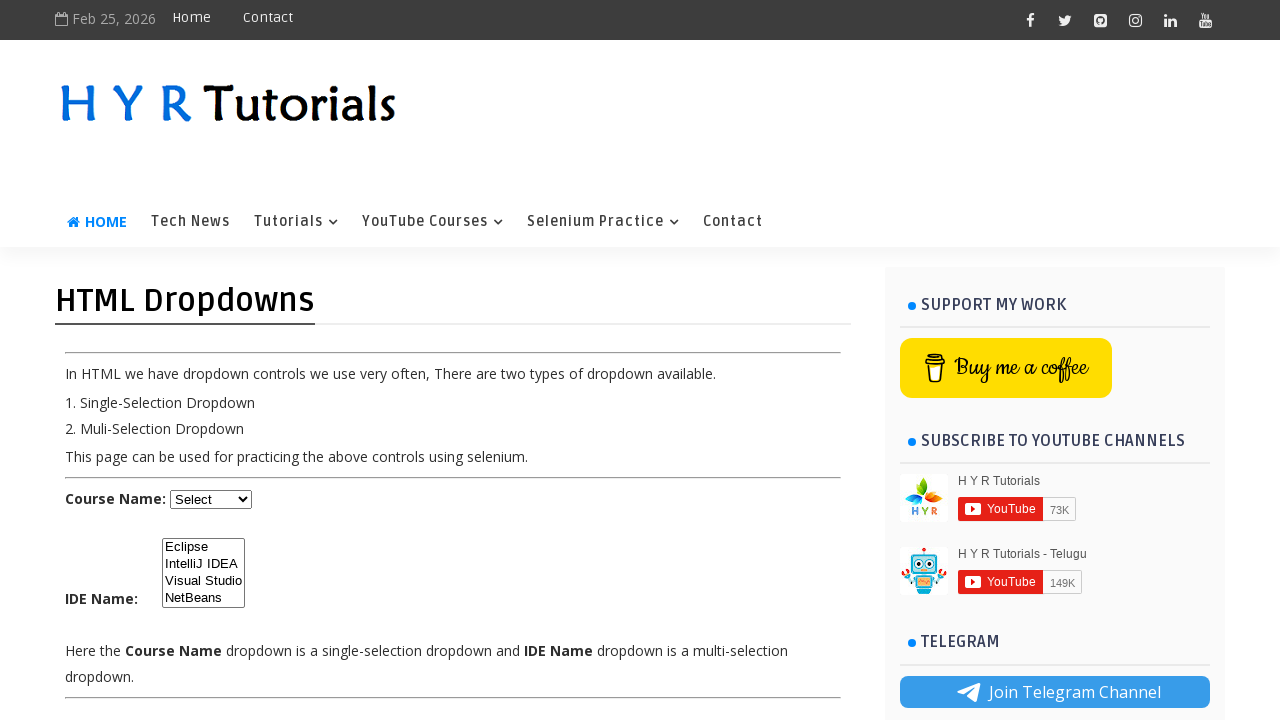

Selected dropdown option by index 3 (4th option) on #course
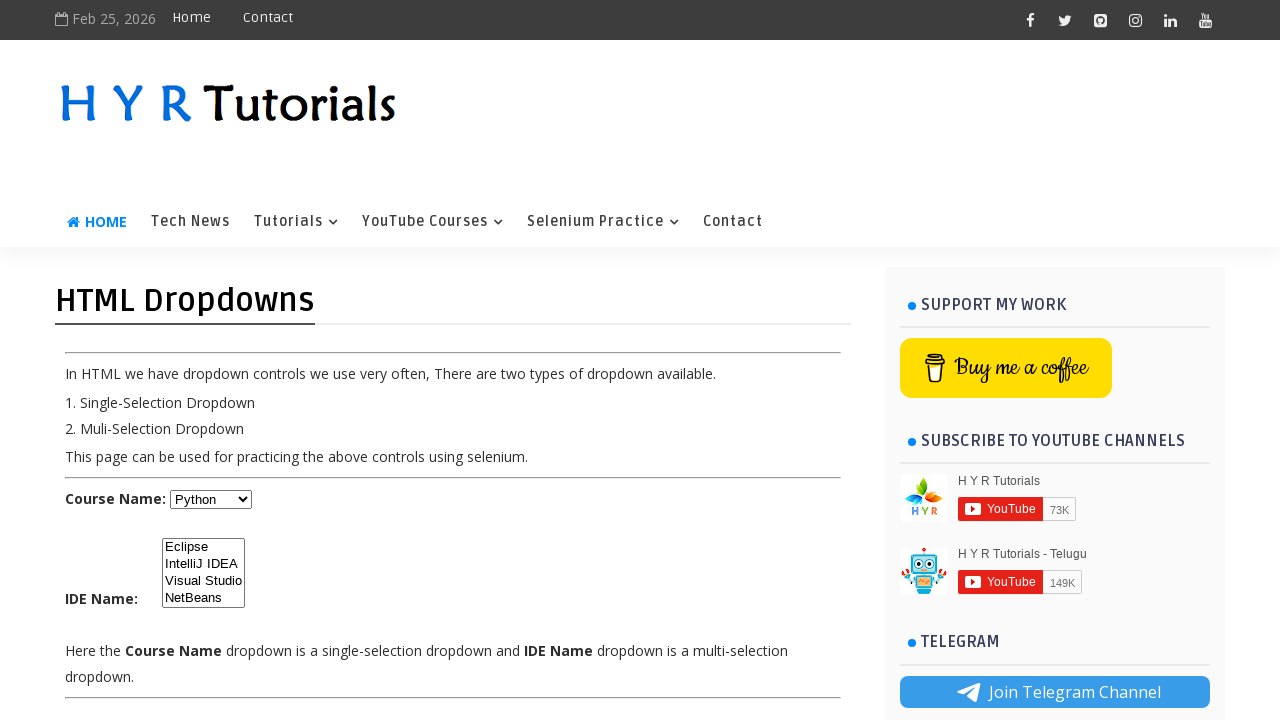

Selected dropdown option with value 'net' on #course
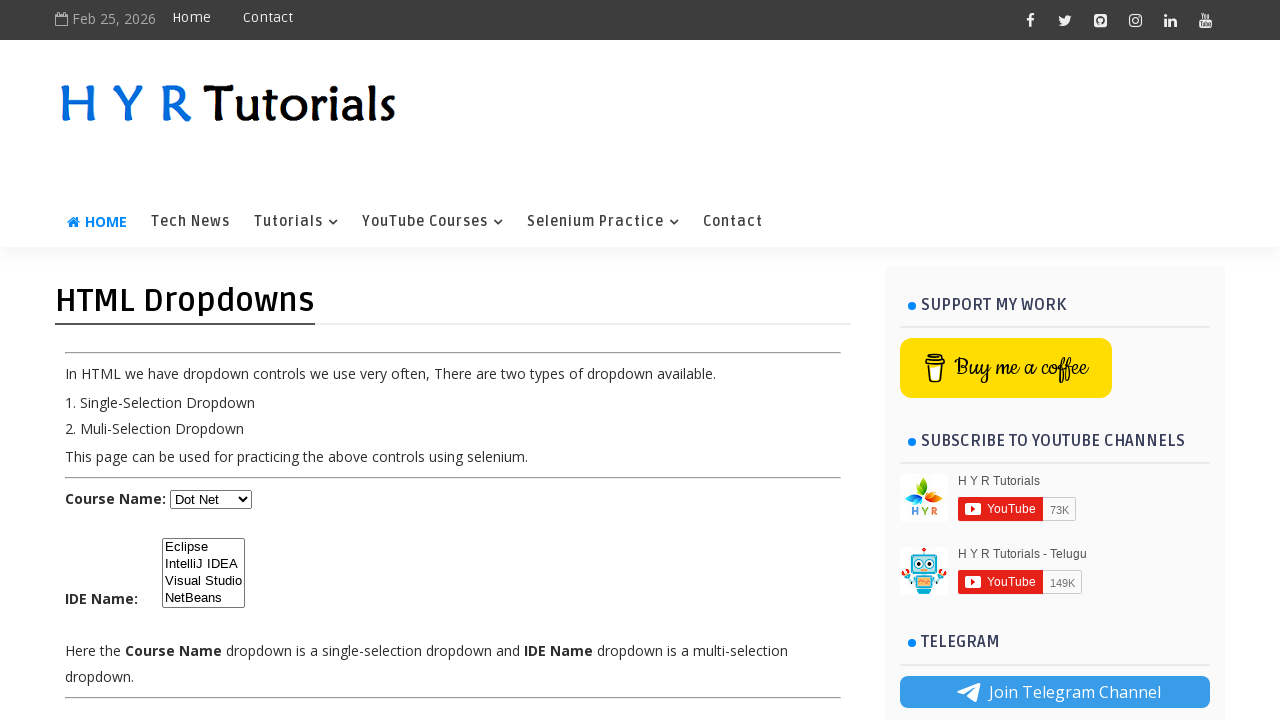

Selected dropdown option with visible text 'Javascript' on #course
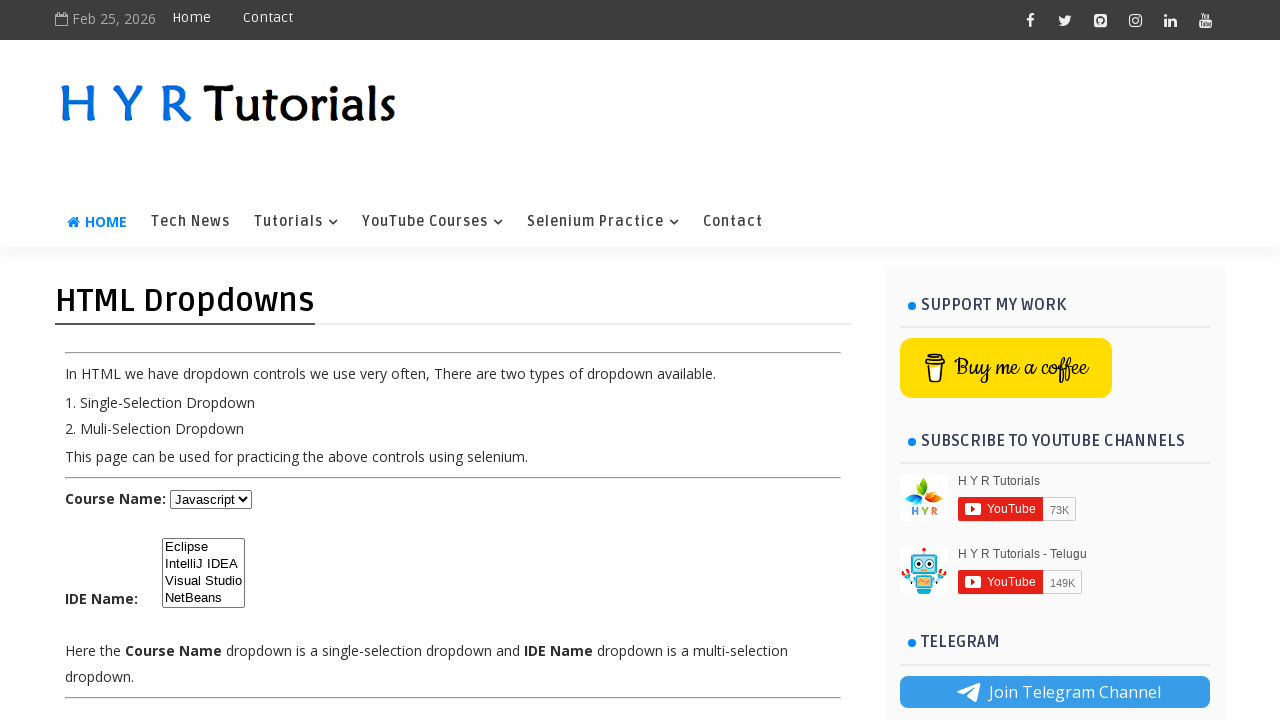

Retrieved the selected option text from dropdown
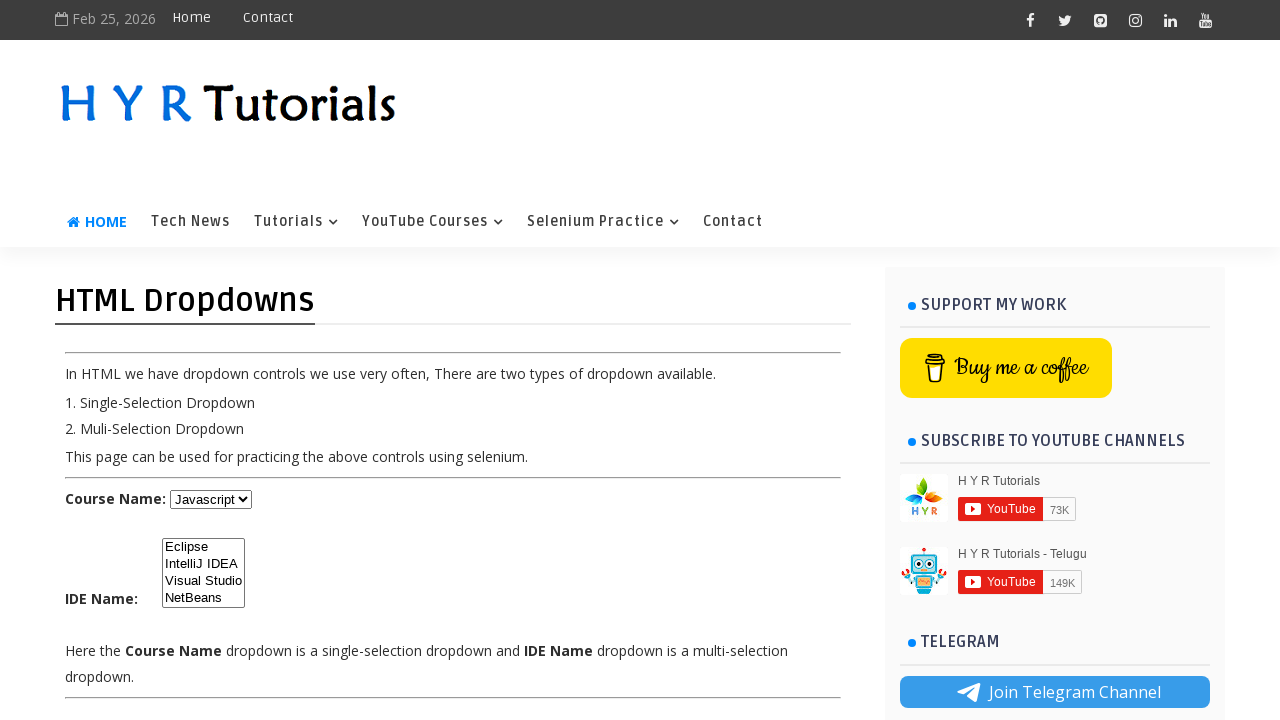

Printed selected text: Javascript
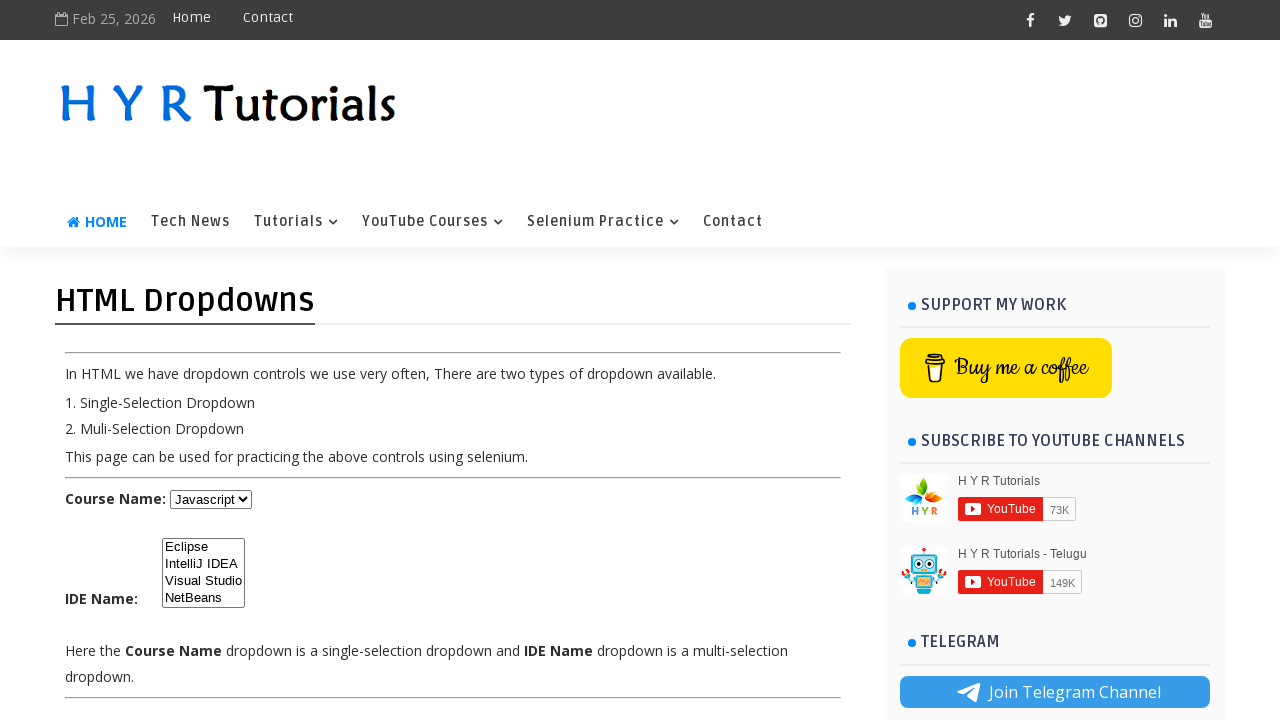

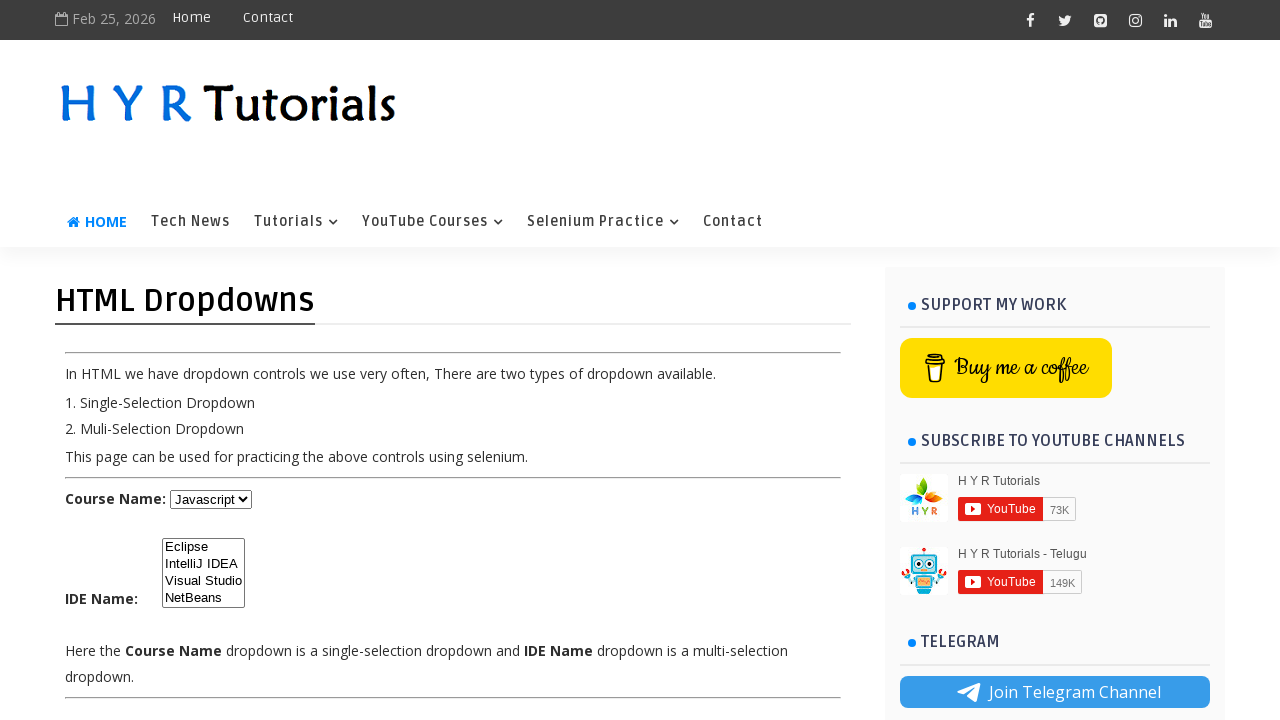